Tests search functionality on Ferosor website by searching for "alimento", then navigates to a specific product page and verifies the product title

Starting URL: https://ferosor.cl

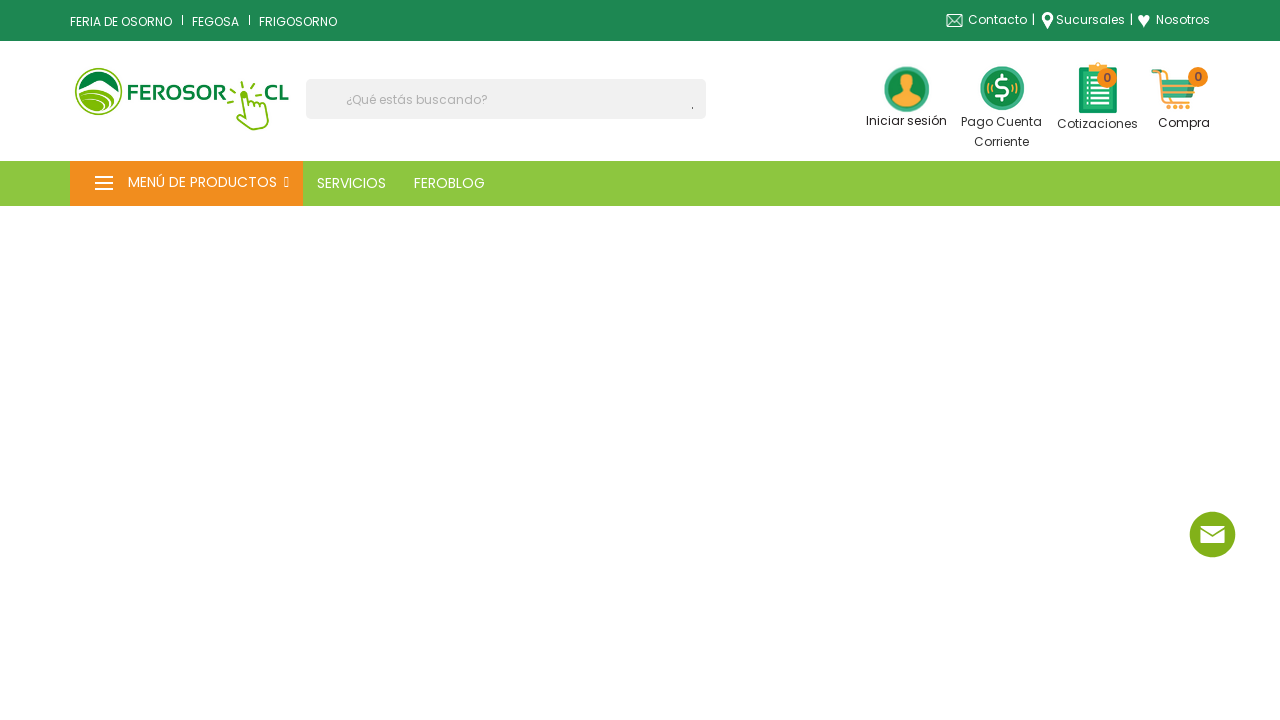

Filled search box with 'alimento' on input[name='s']
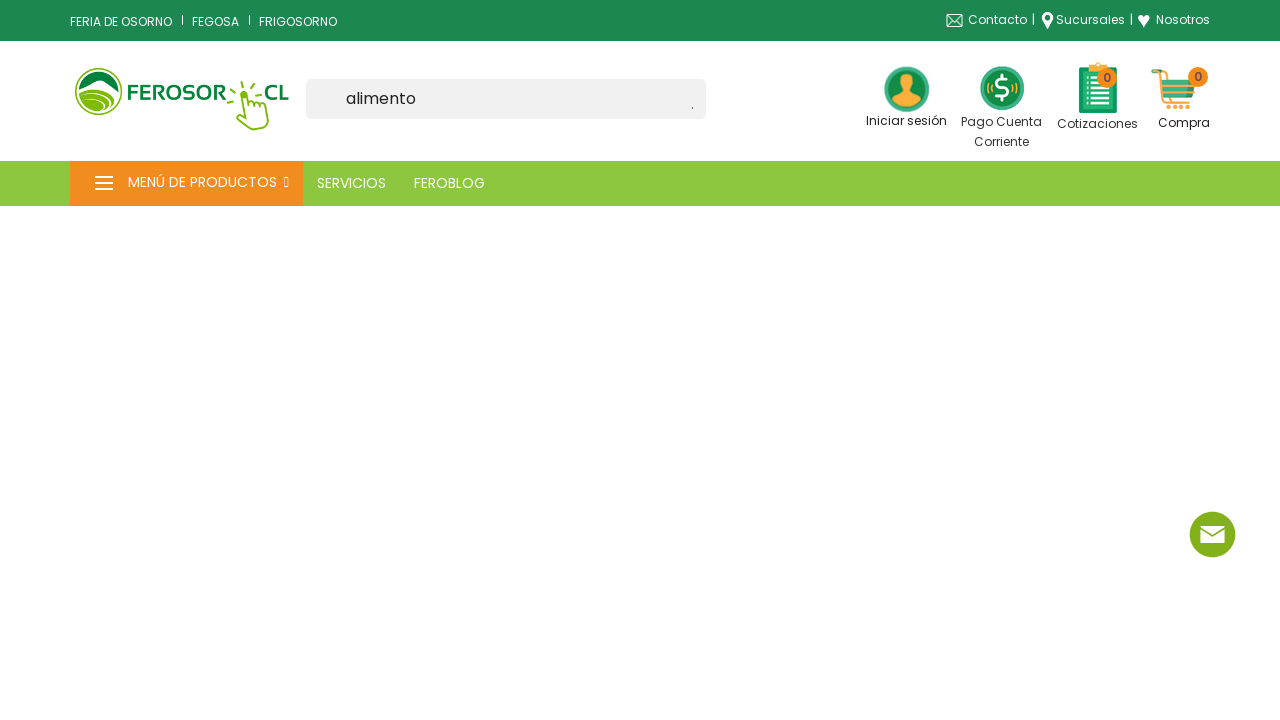

Clicked submit button to search at (698, 108) on [type='submit']
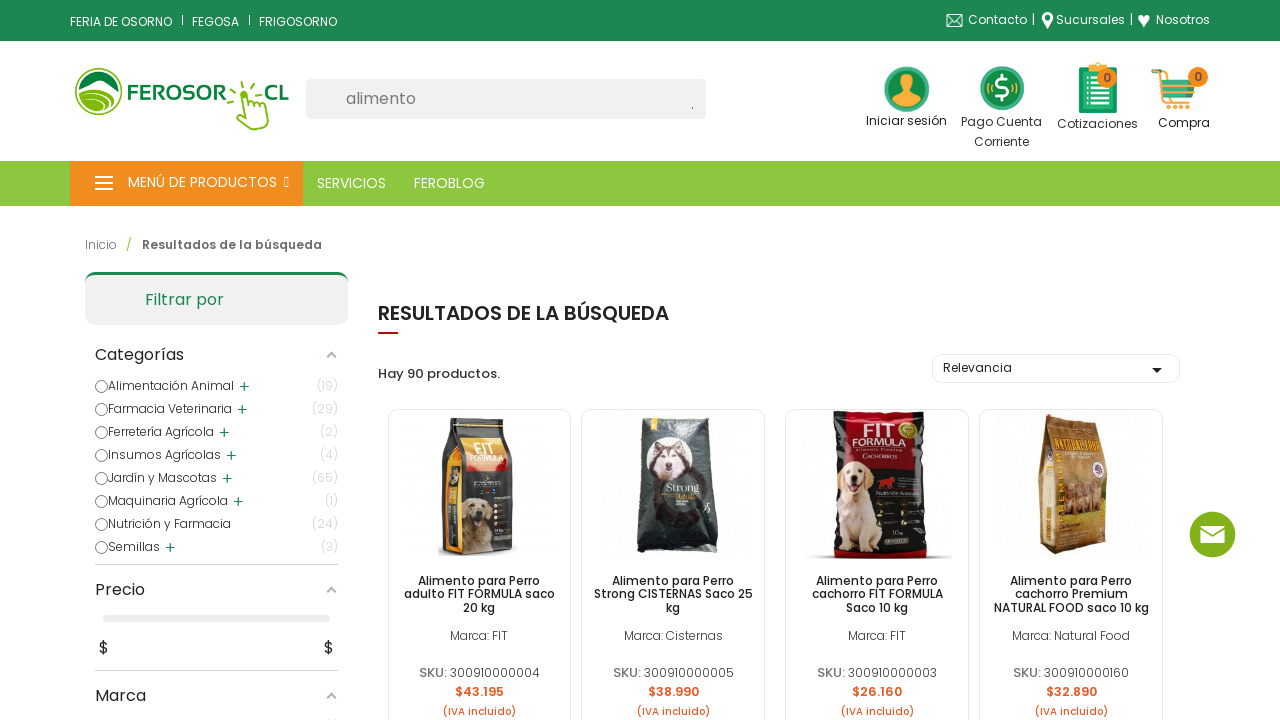

Search results page loaded
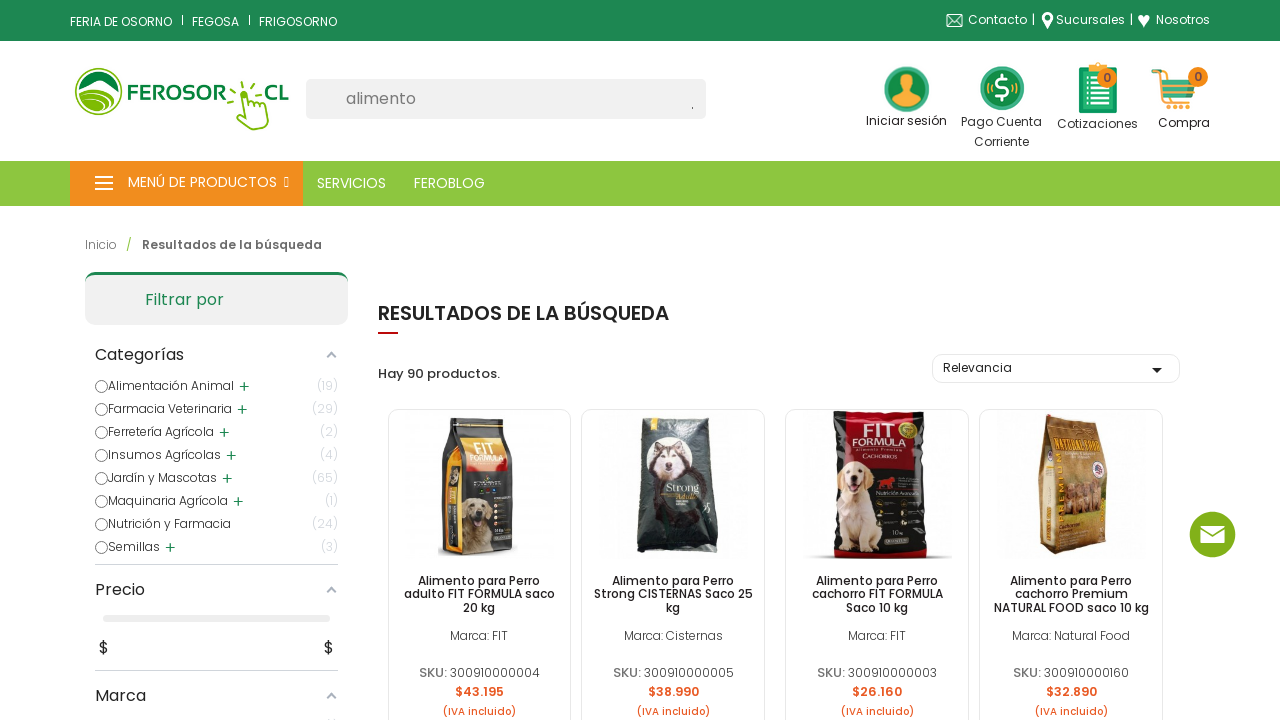

Navigated to specific product page for dog food
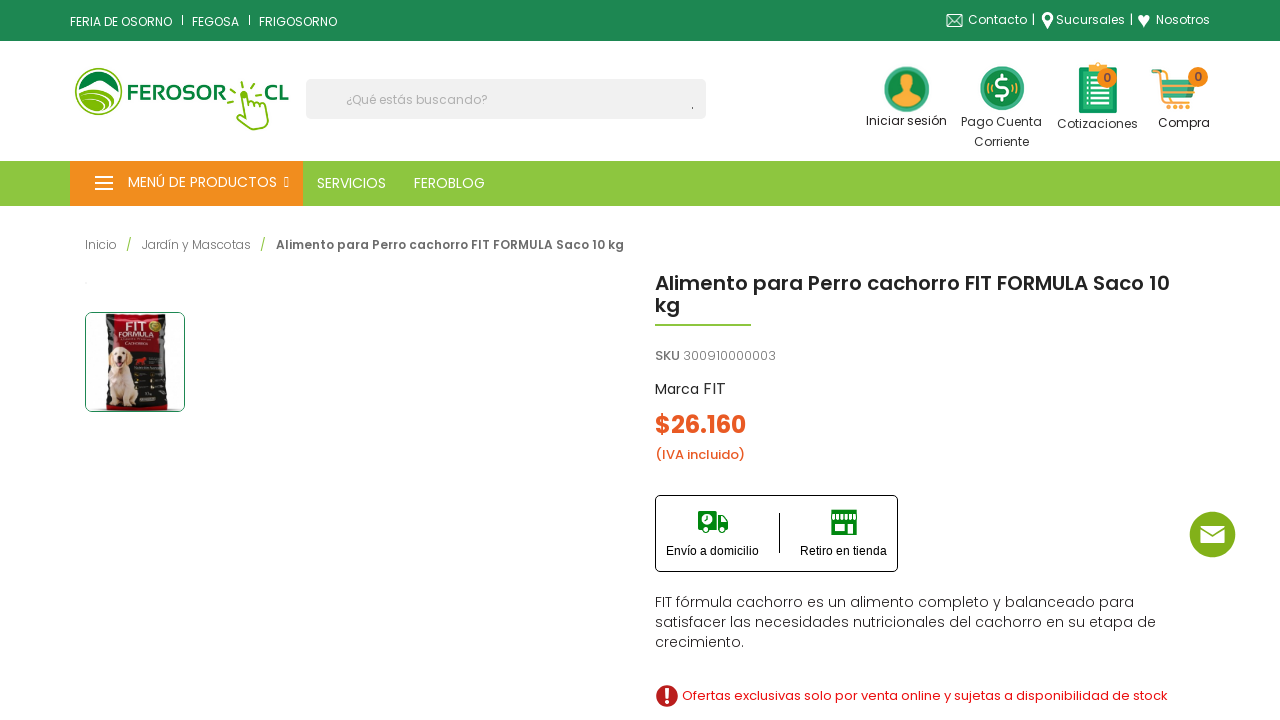

Product title element loaded and verified
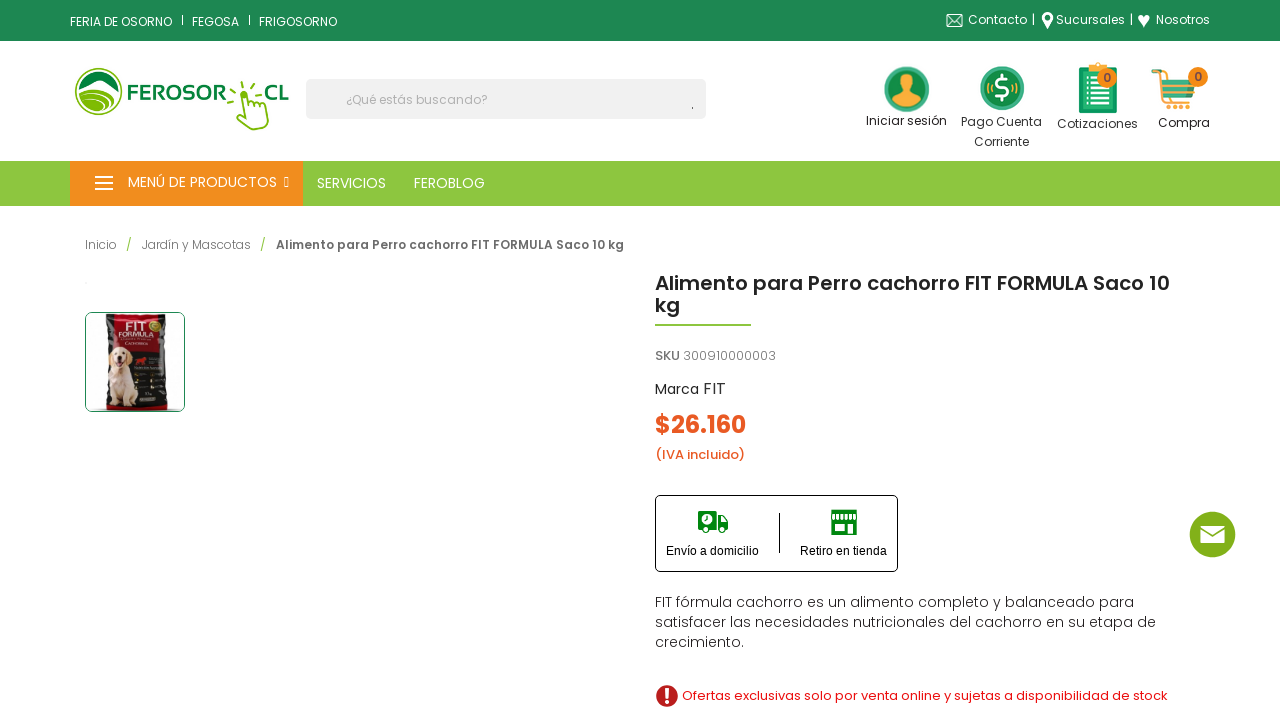

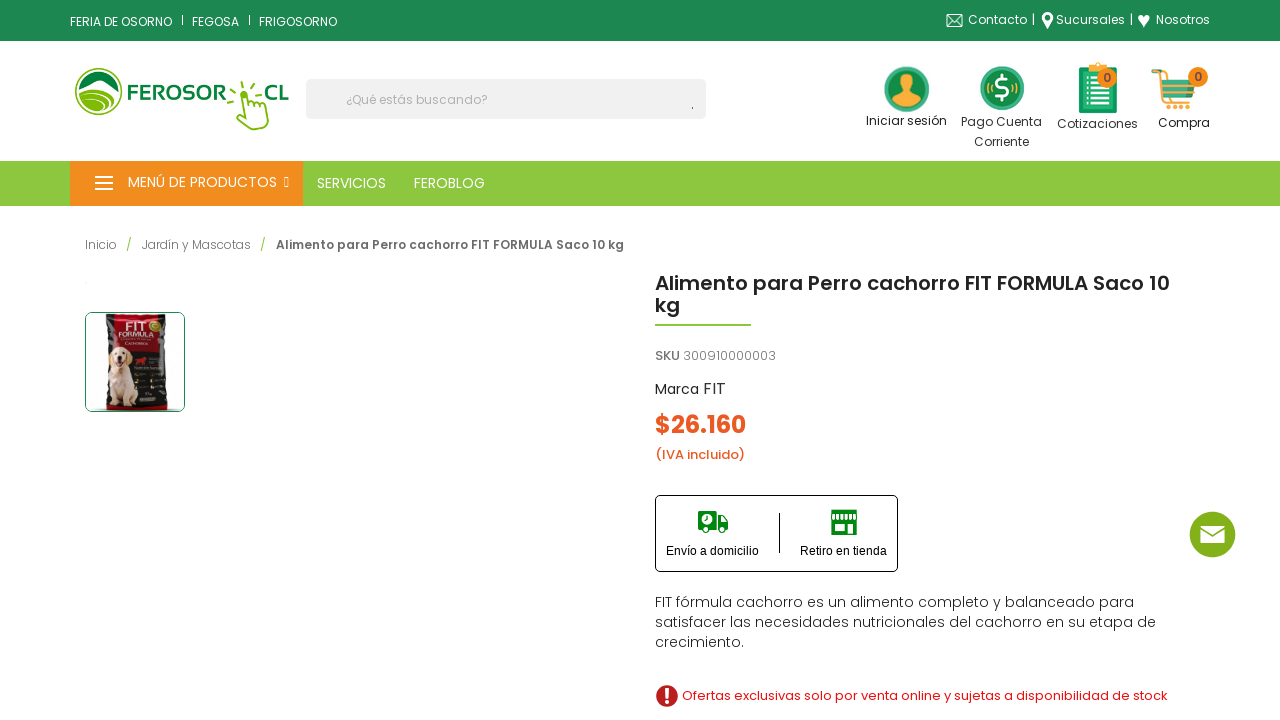